Tests a registration form by filling in the last name field with test data. The original script reads from Excel but we use generated values.

Starting URL: http://demo.automationtesting.in/Register.html

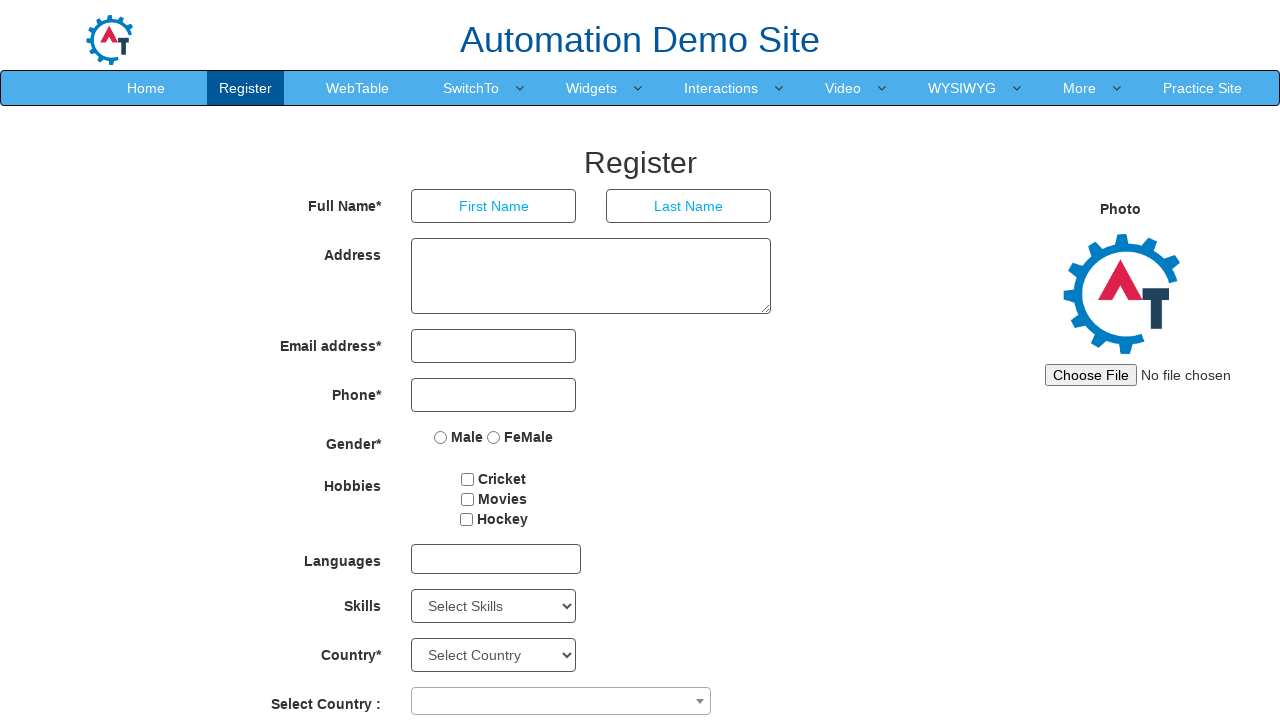

Navigated to registration form page
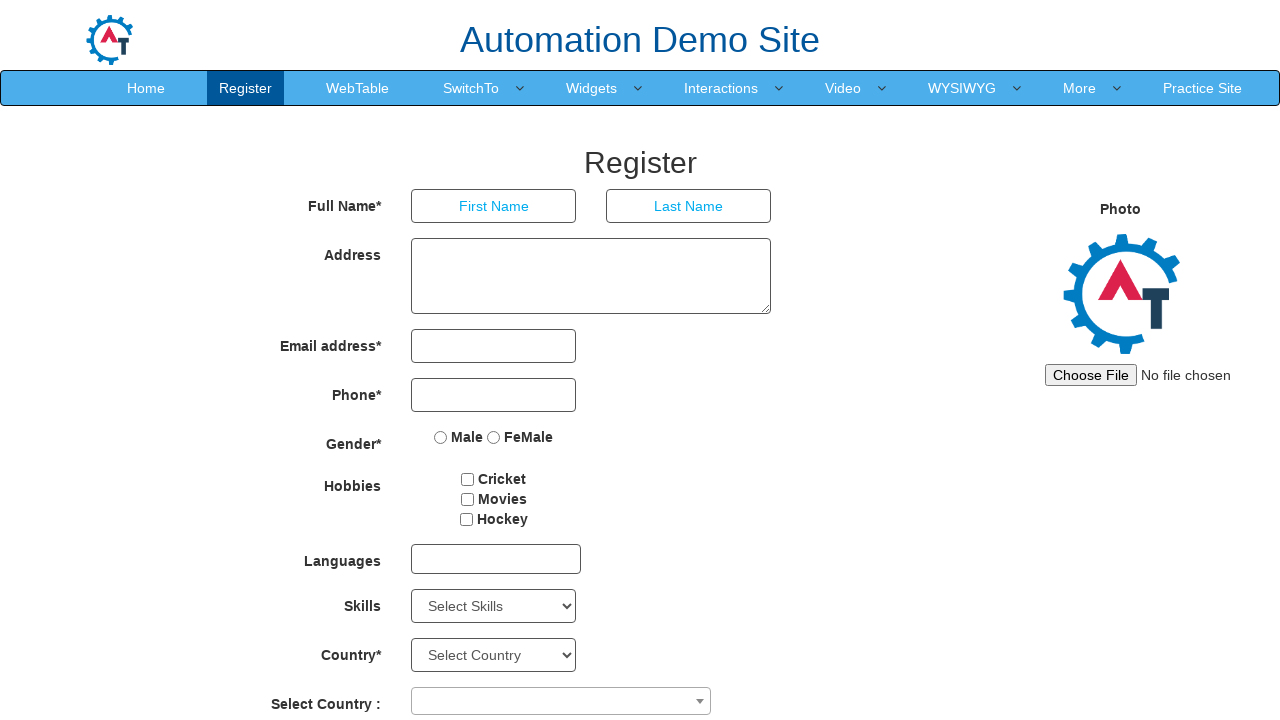

Filled last name field with 'Richardson' on input[placeholder='Last Name']
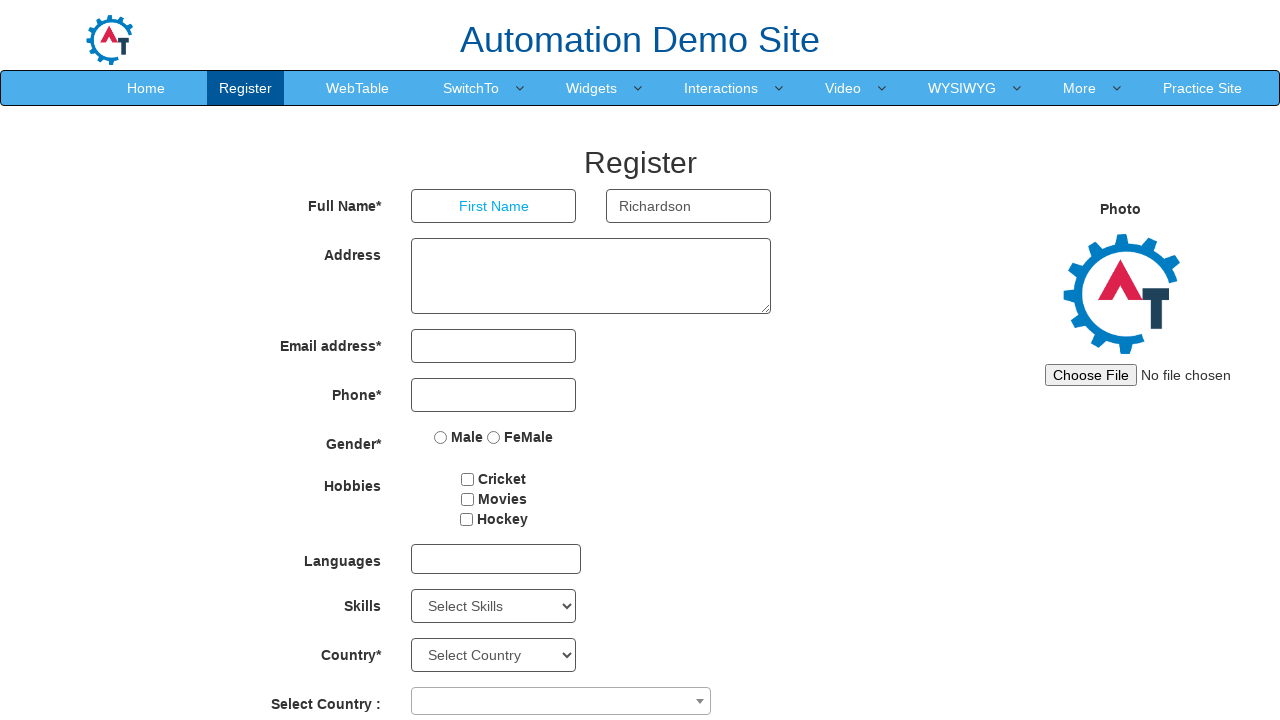

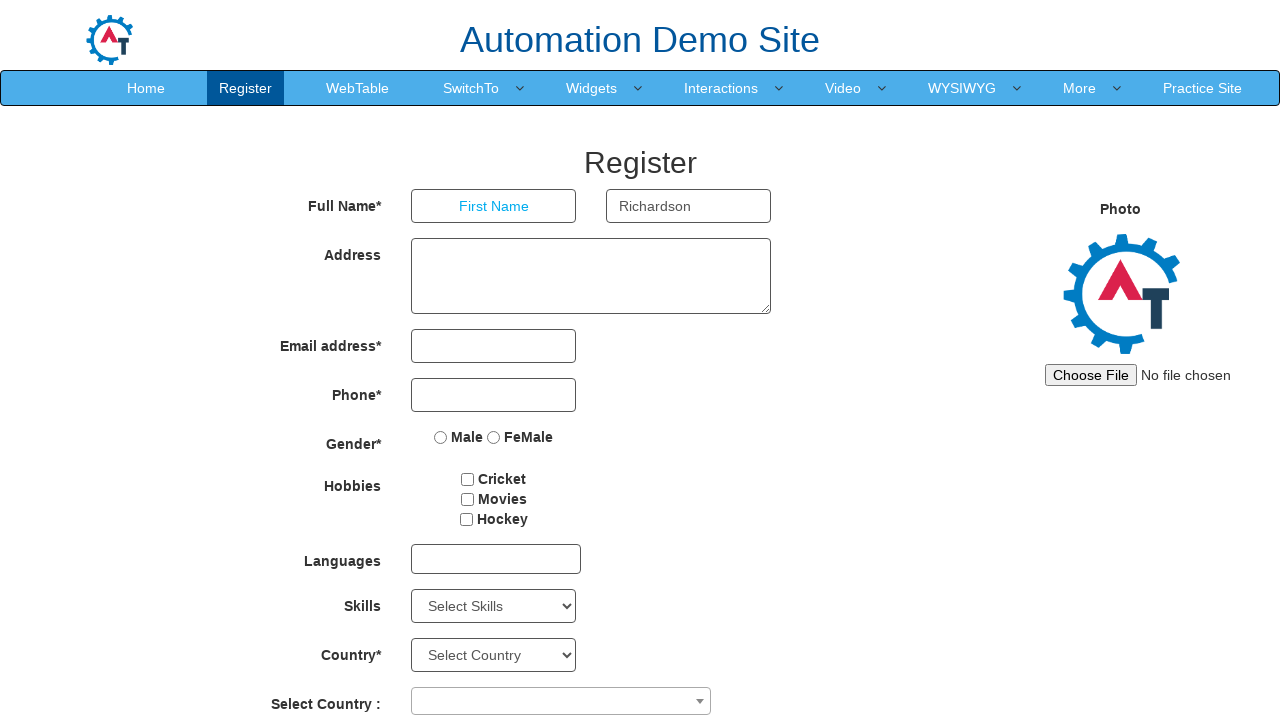